Tests handling a JavaScript prompt alert by clicking a button, entering text, and accepting the prompt dialog

Starting URL: https://the-internet.herokuapp.com/javascript_alerts

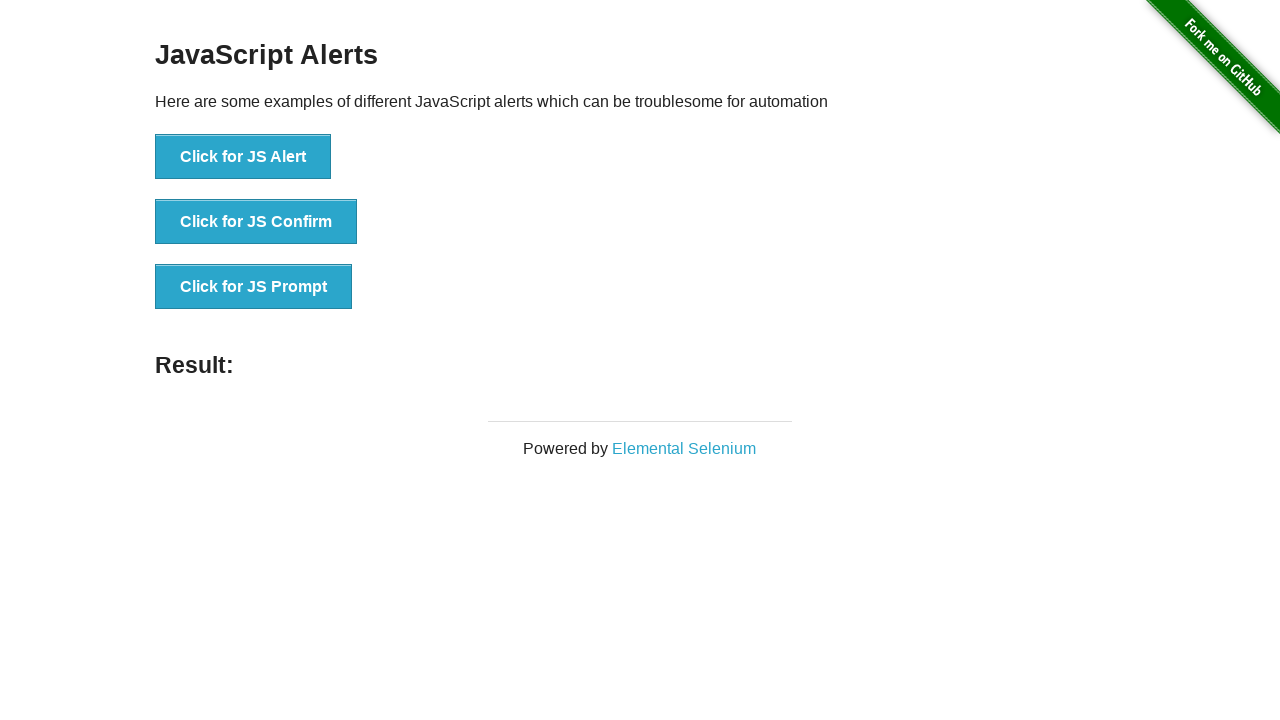

Set up dialog handler to accept prompt with text 'guruteja'
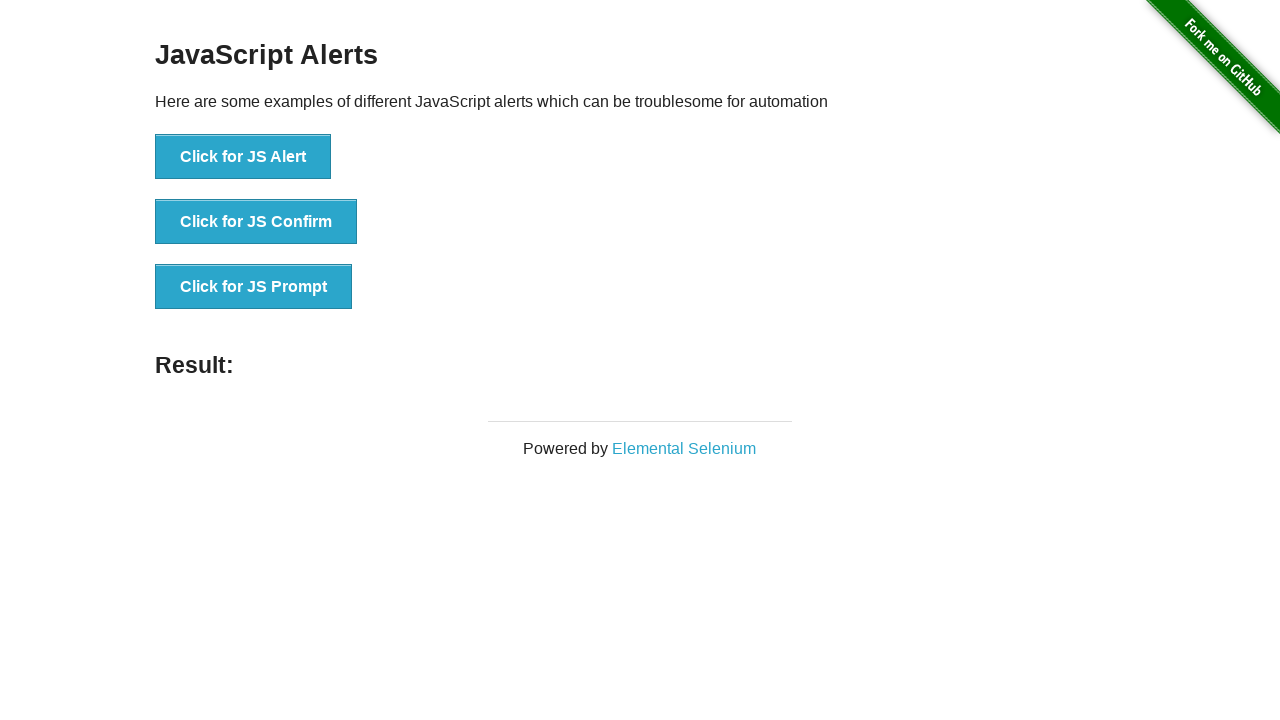

Clicked button to trigger JavaScript prompt alert at (254, 287) on button[onclick="jsPrompt()"]
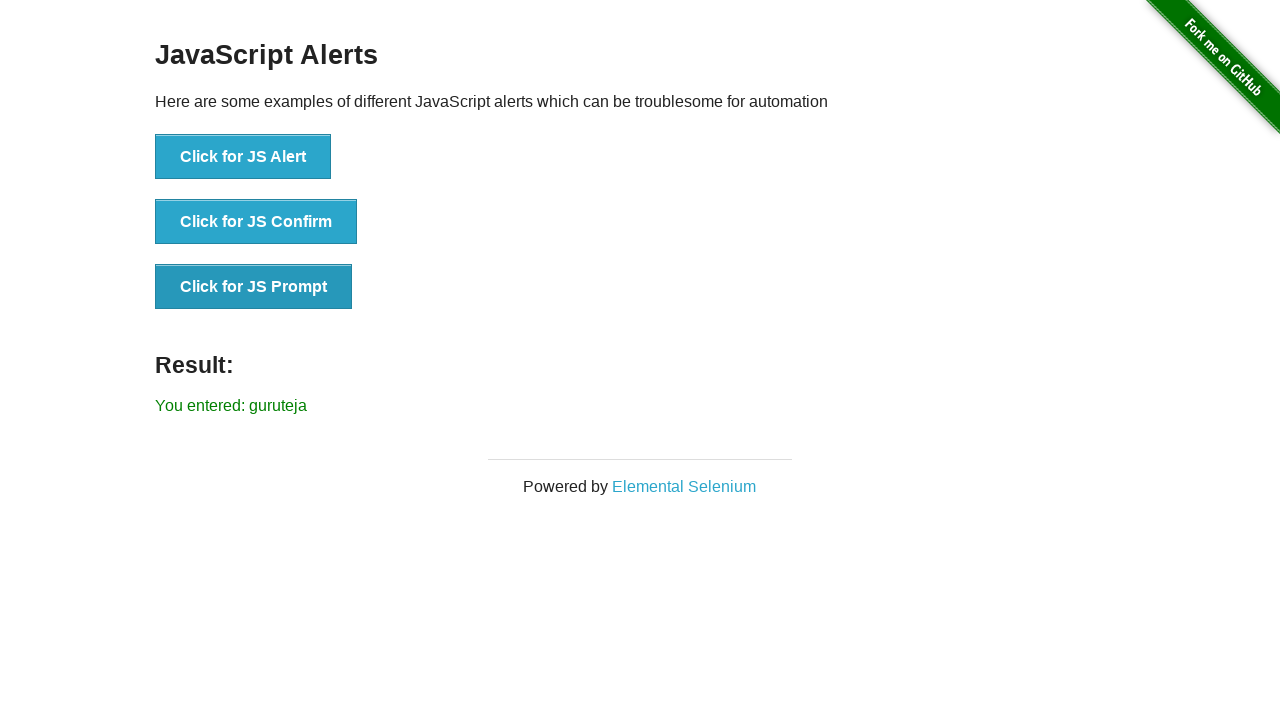

Verified that 'Click for JS Confirm' button is visible after accepting prompt
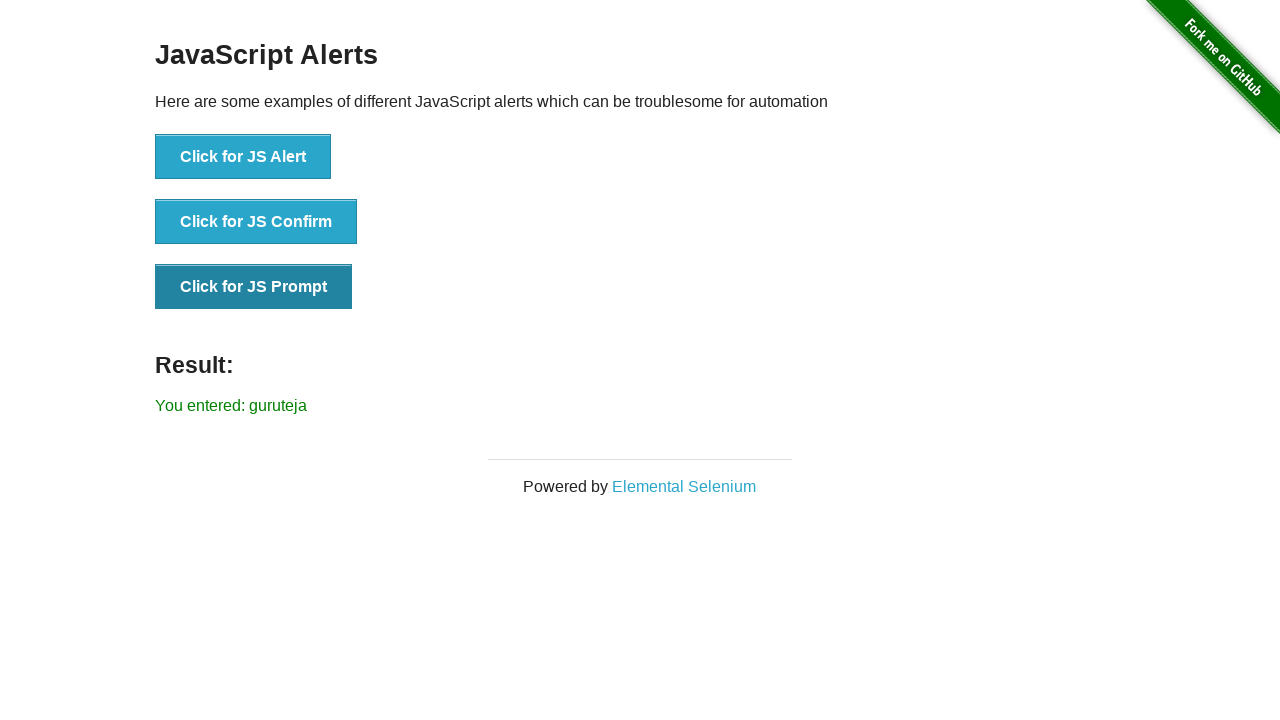

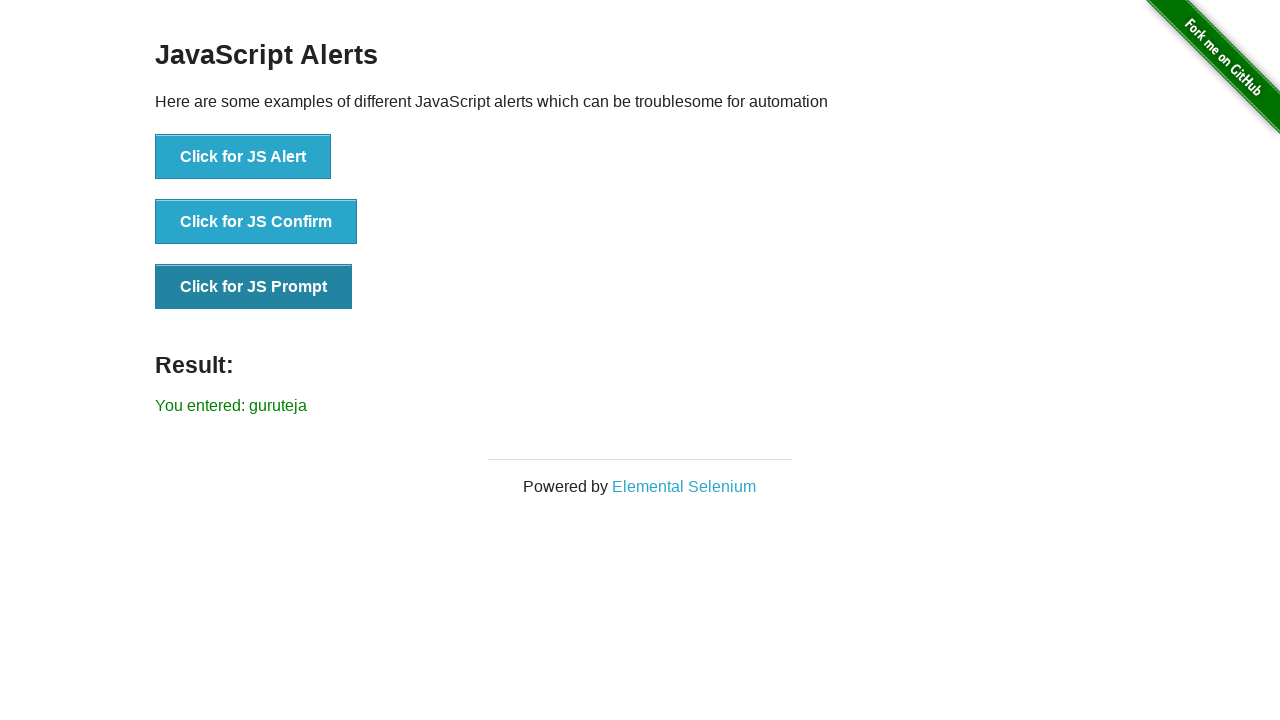